Tests the Add/Remove Elements page by clicking to add 10 elements, then removing 7 of them, and verifying that 3 elements remain

Starting URL: https://the-internet.herokuapp.com/

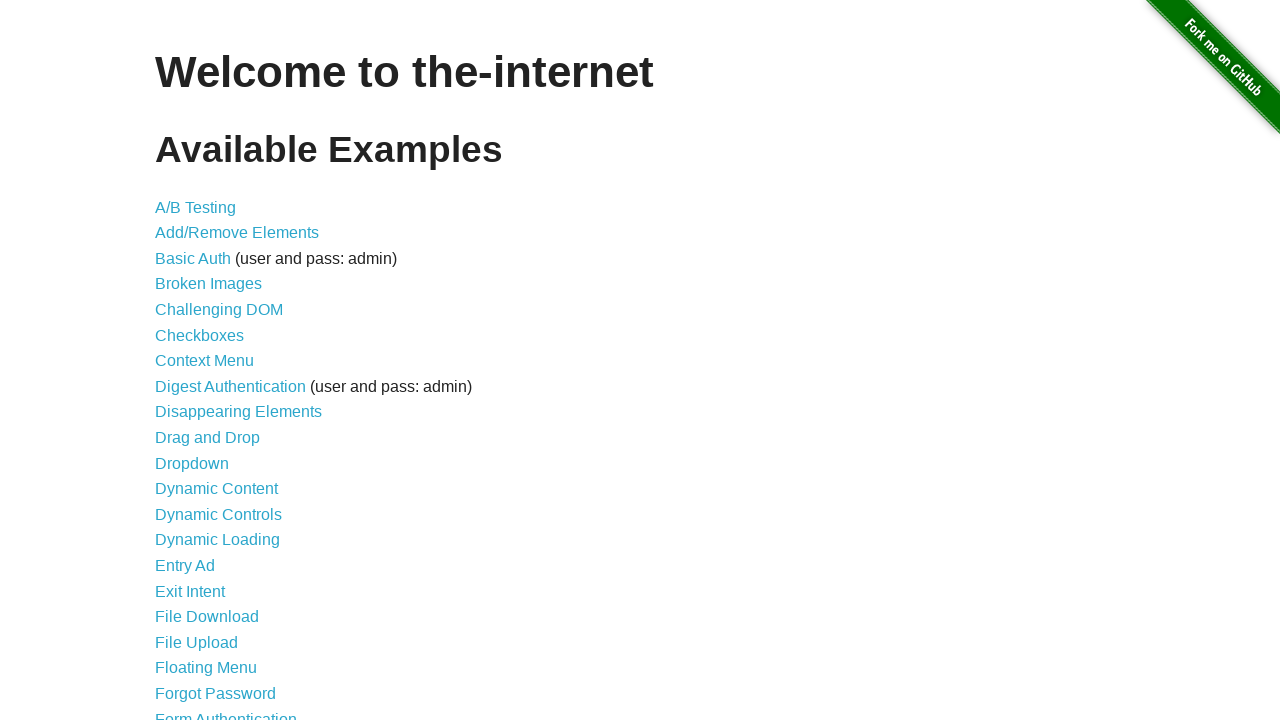

Clicked on Add/Remove Elements link at (237, 233) on text=Add/Remove Elements
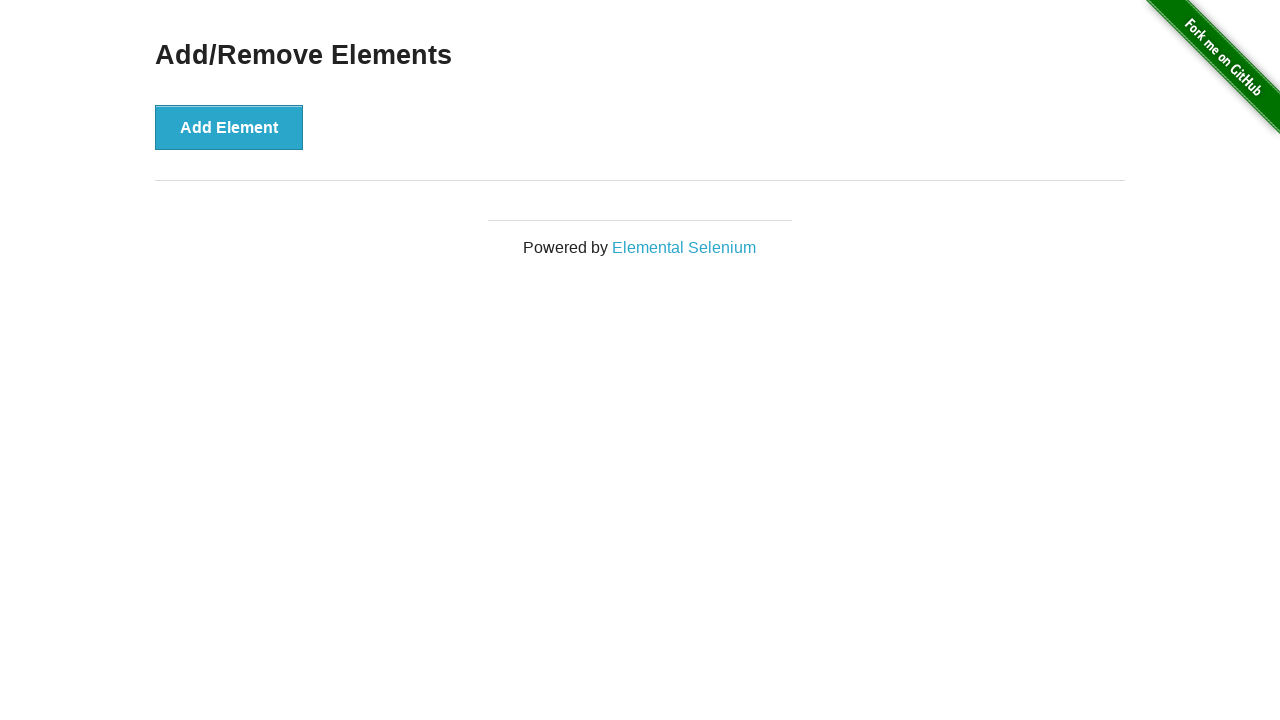

Clicked Add Element button (iteration 1/10) at (229, 127) on button:has-text('Add Element')
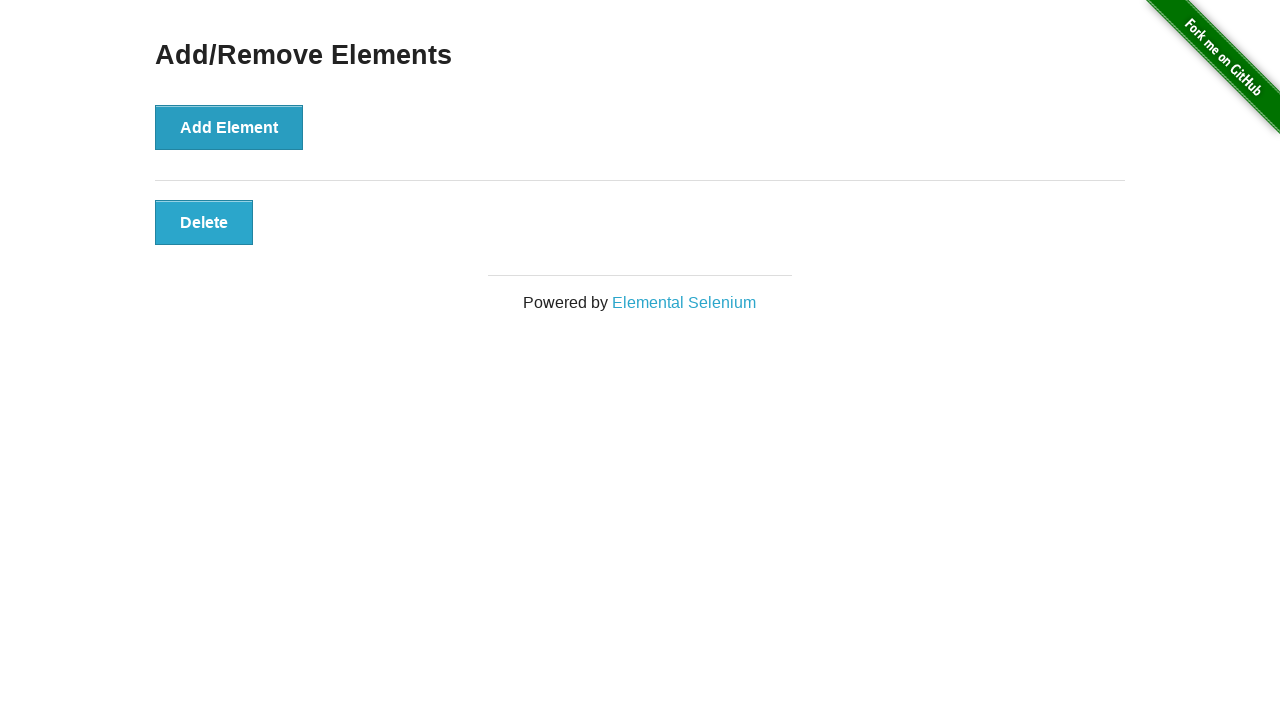

Clicked Add Element button (iteration 2/10) at (229, 127) on button:has-text('Add Element')
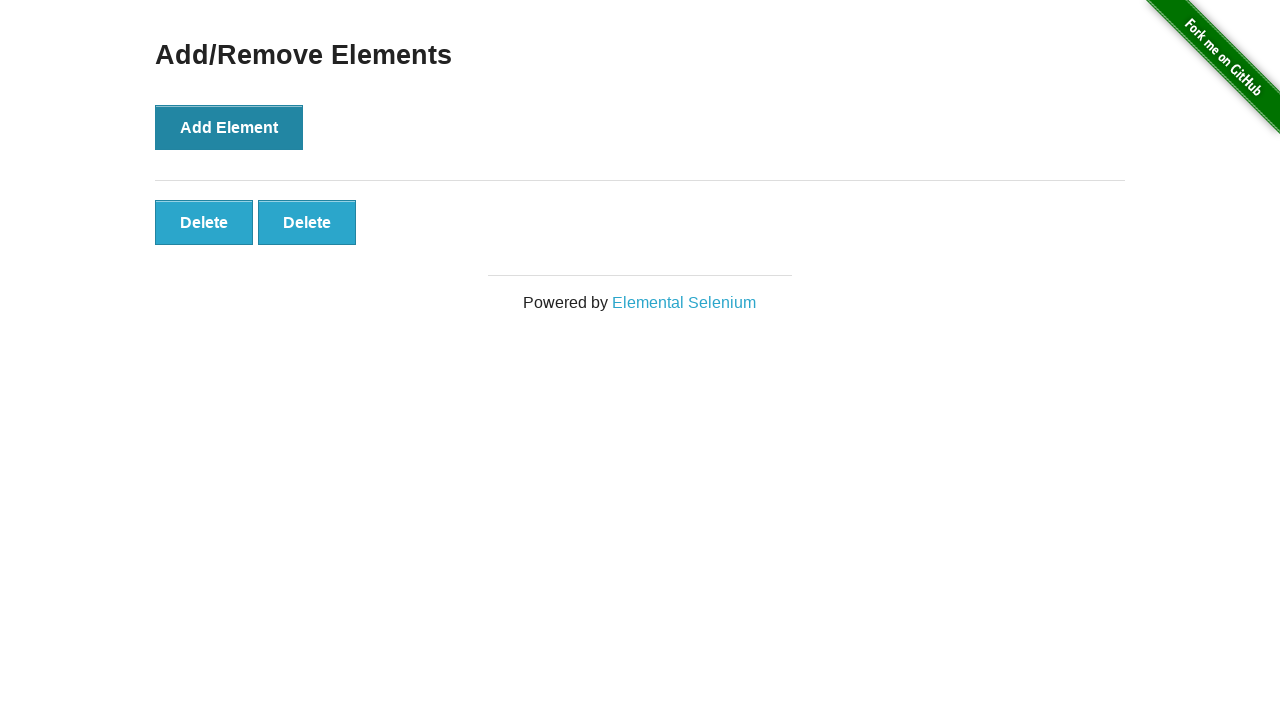

Clicked Add Element button (iteration 3/10) at (229, 127) on button:has-text('Add Element')
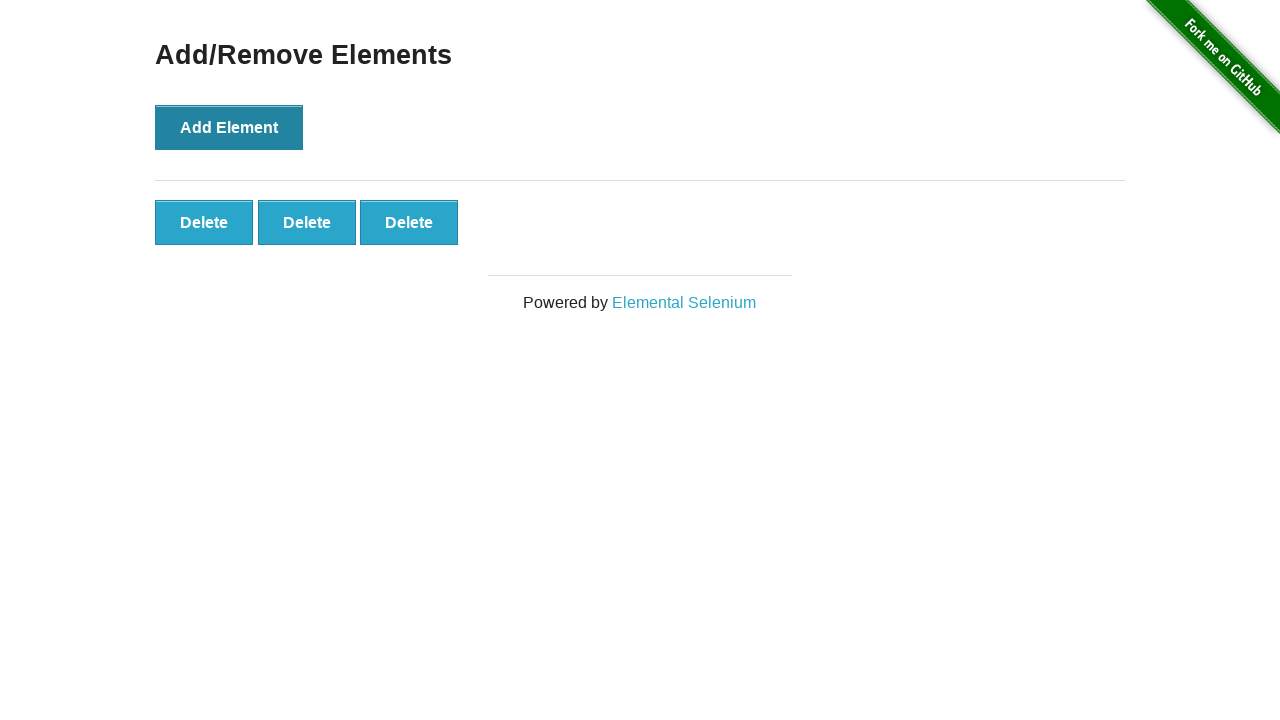

Clicked Add Element button (iteration 4/10) at (229, 127) on button:has-text('Add Element')
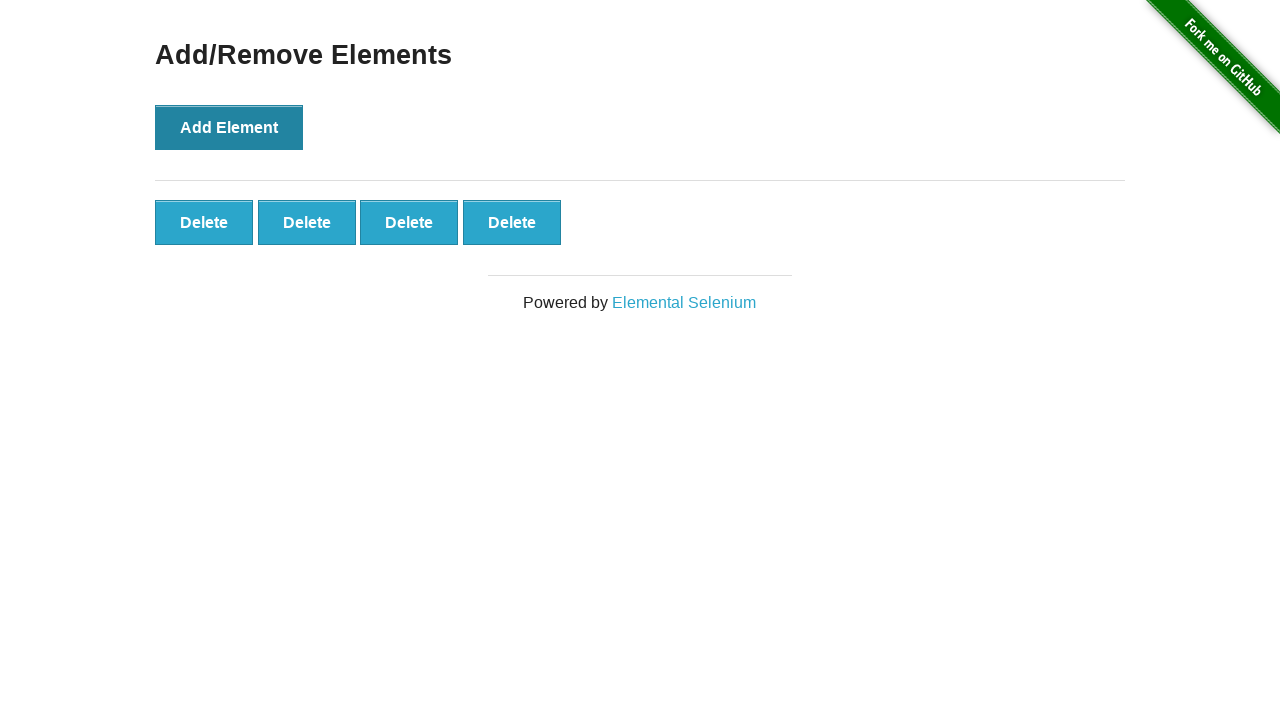

Clicked Add Element button (iteration 5/10) at (229, 127) on button:has-text('Add Element')
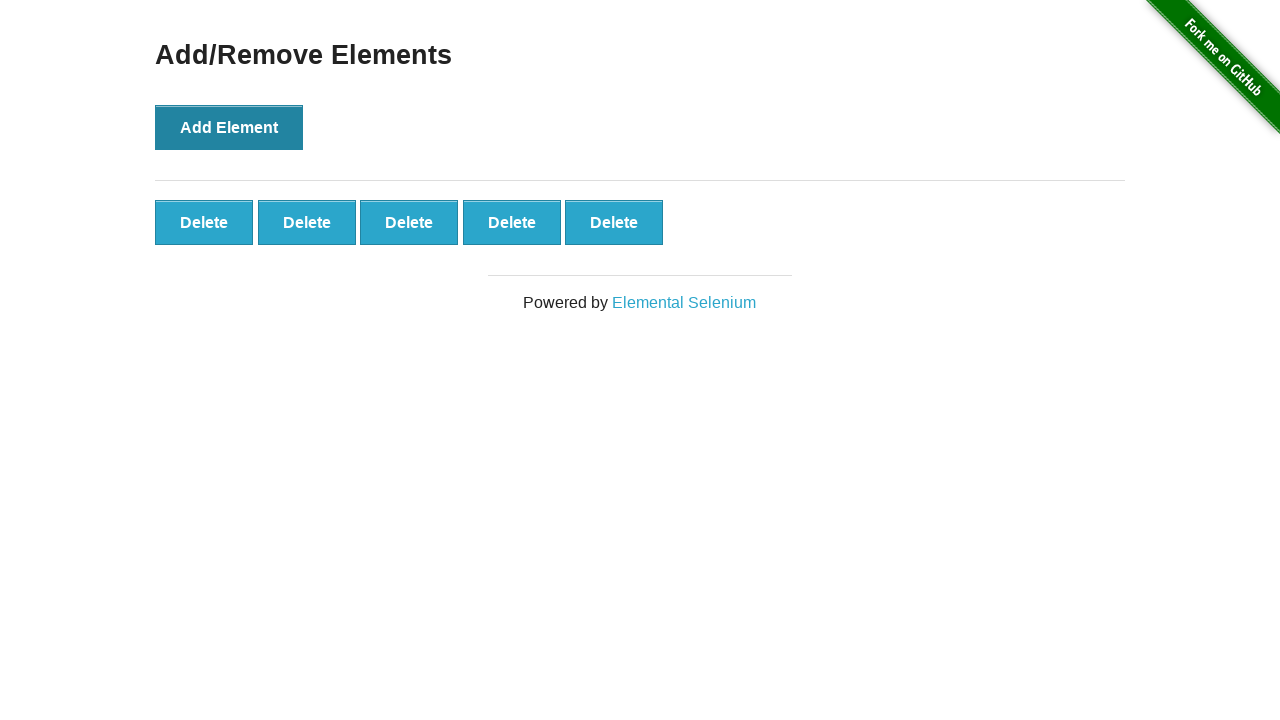

Clicked Add Element button (iteration 6/10) at (229, 127) on button:has-text('Add Element')
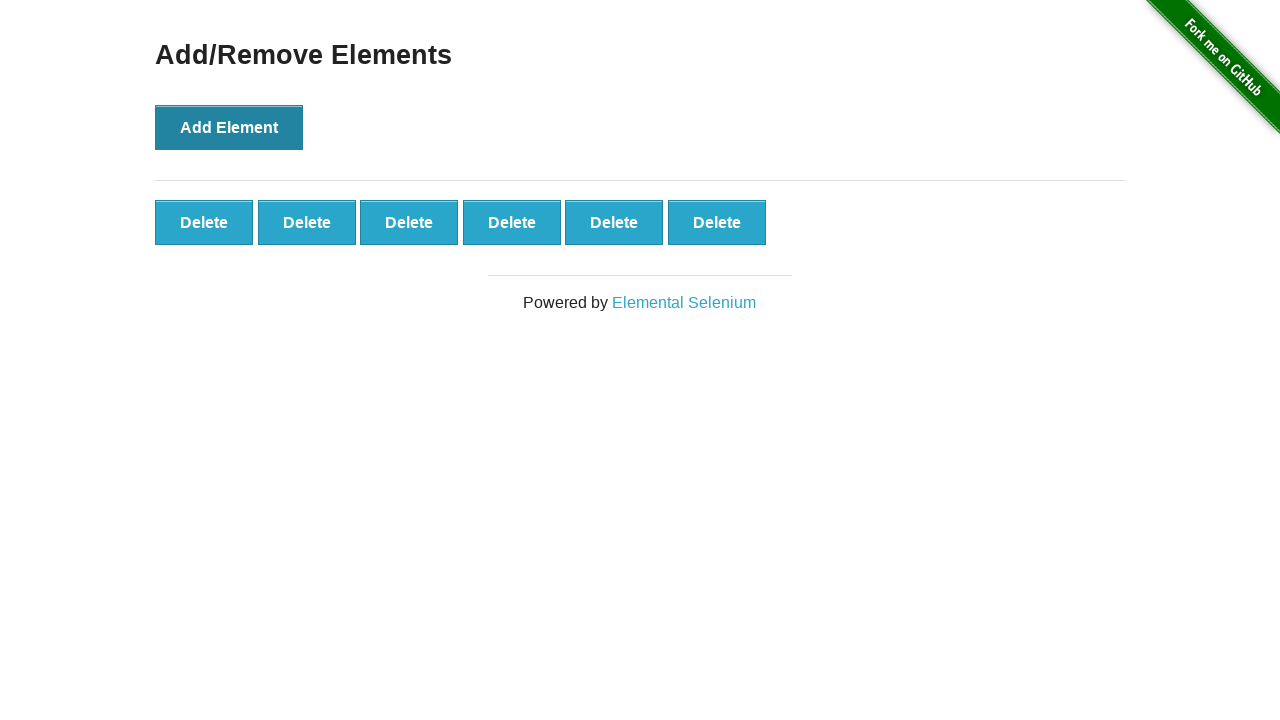

Clicked Add Element button (iteration 7/10) at (229, 127) on button:has-text('Add Element')
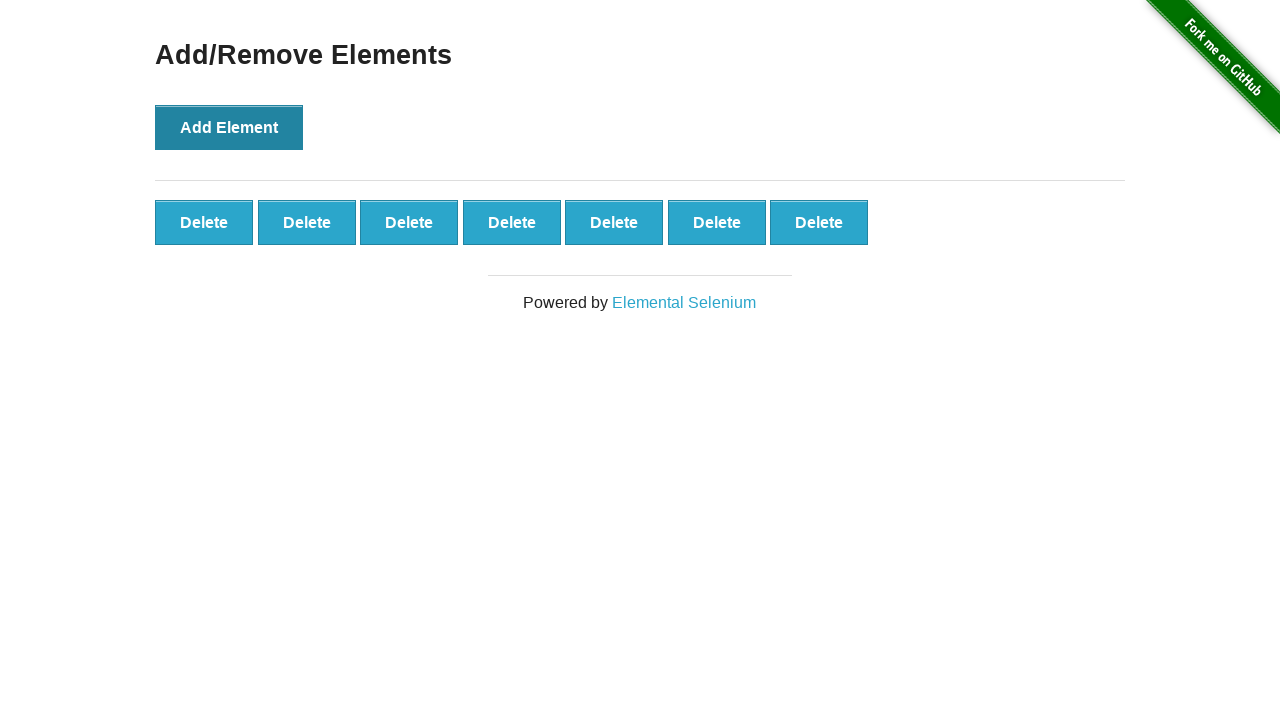

Clicked Add Element button (iteration 8/10) at (229, 127) on button:has-text('Add Element')
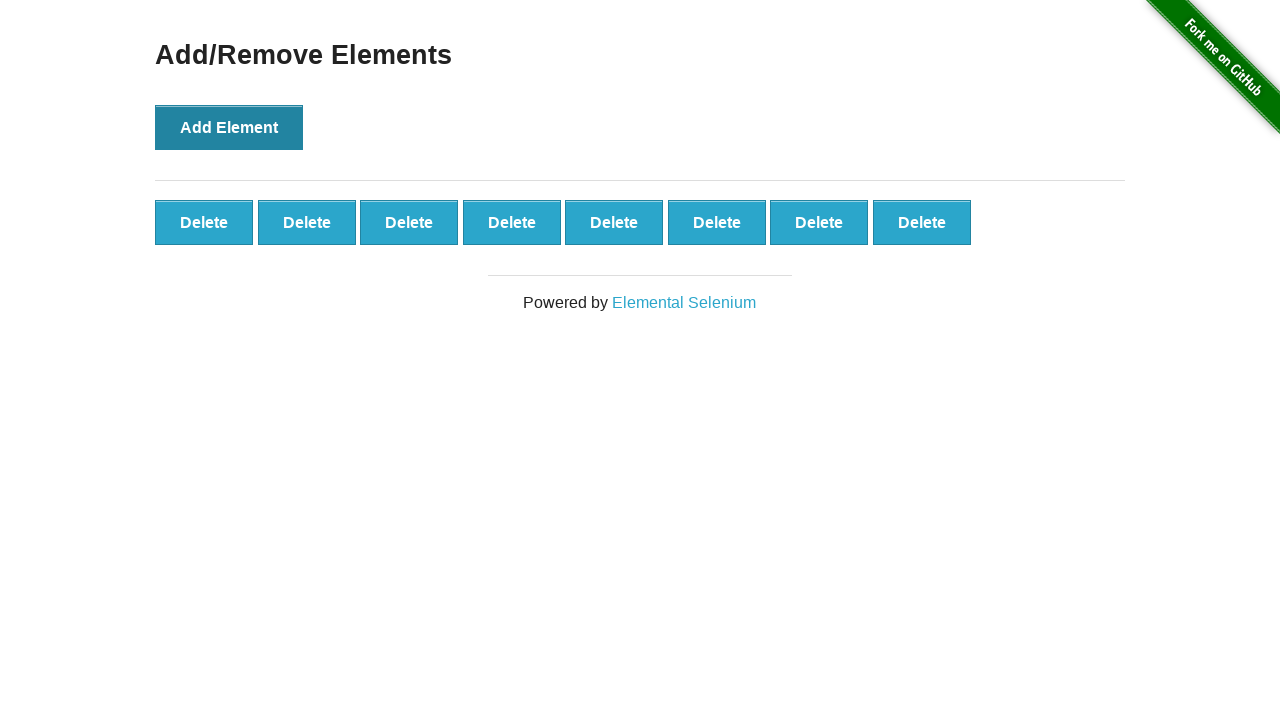

Clicked Add Element button (iteration 9/10) at (229, 127) on button:has-text('Add Element')
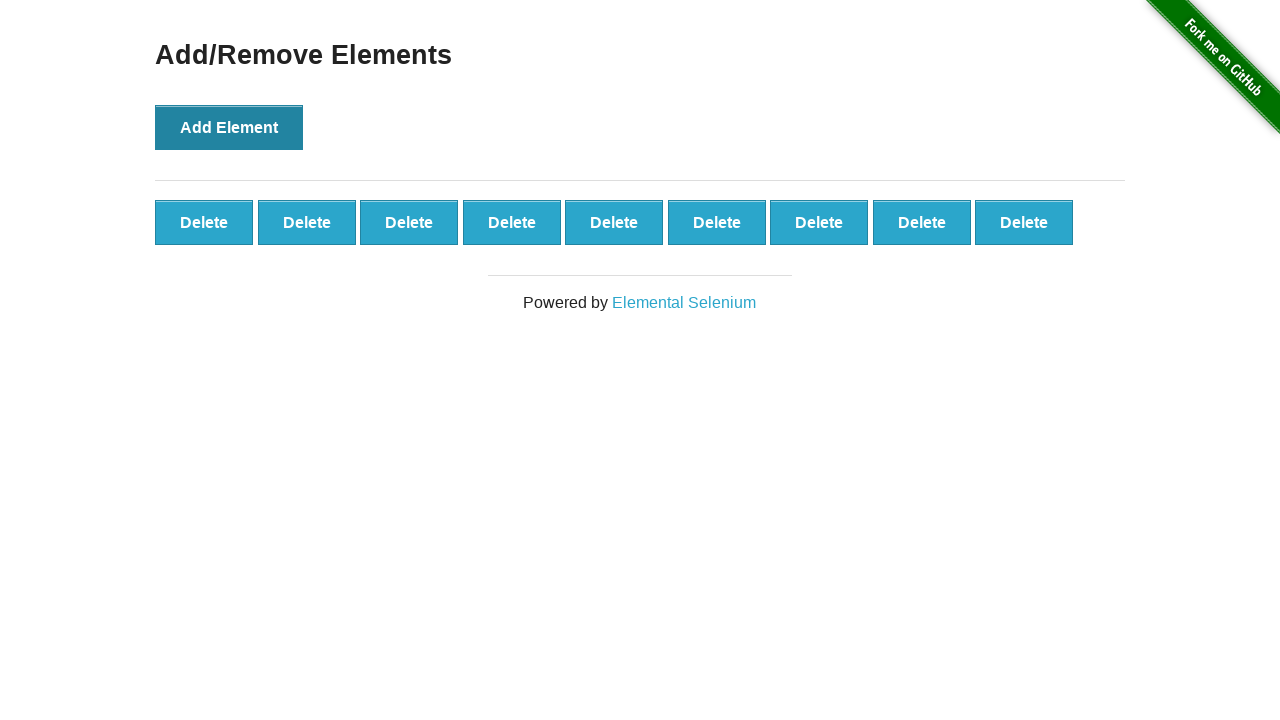

Clicked Add Element button (iteration 10/10) at (229, 127) on button:has-text('Add Element')
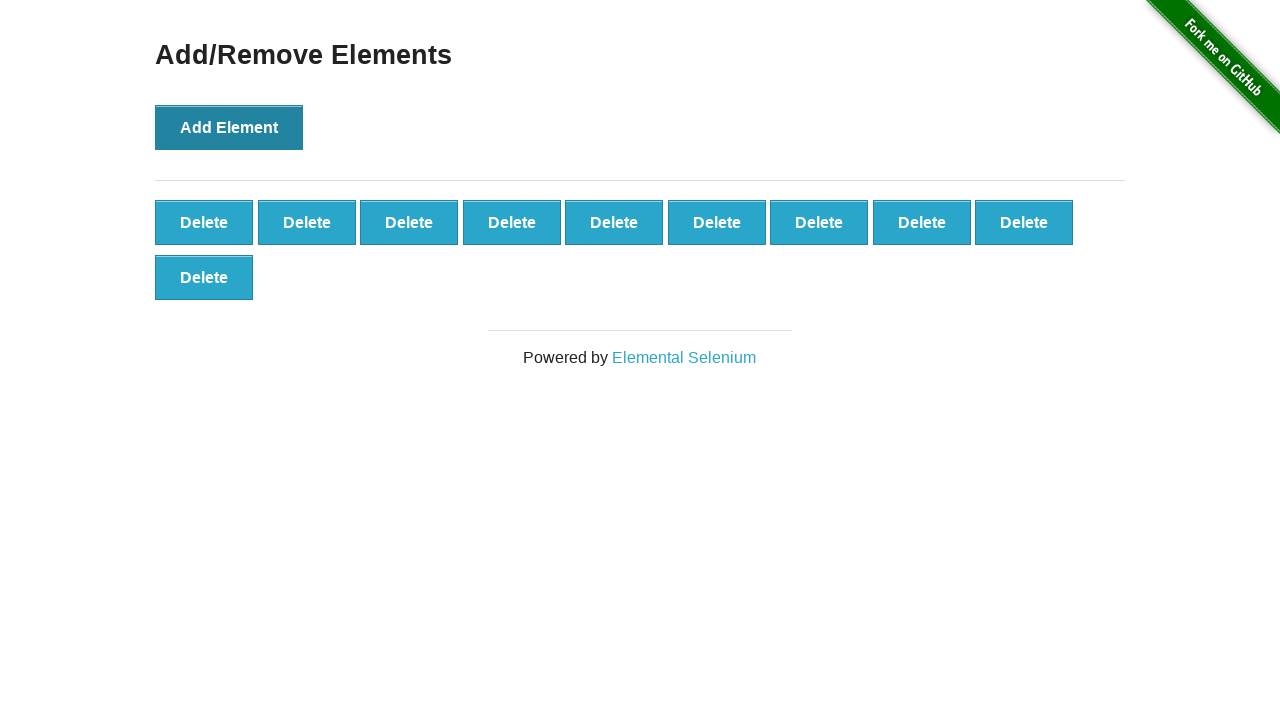

Clicked remove button on element (iteration 1/7) at (204, 222) on .added-manually
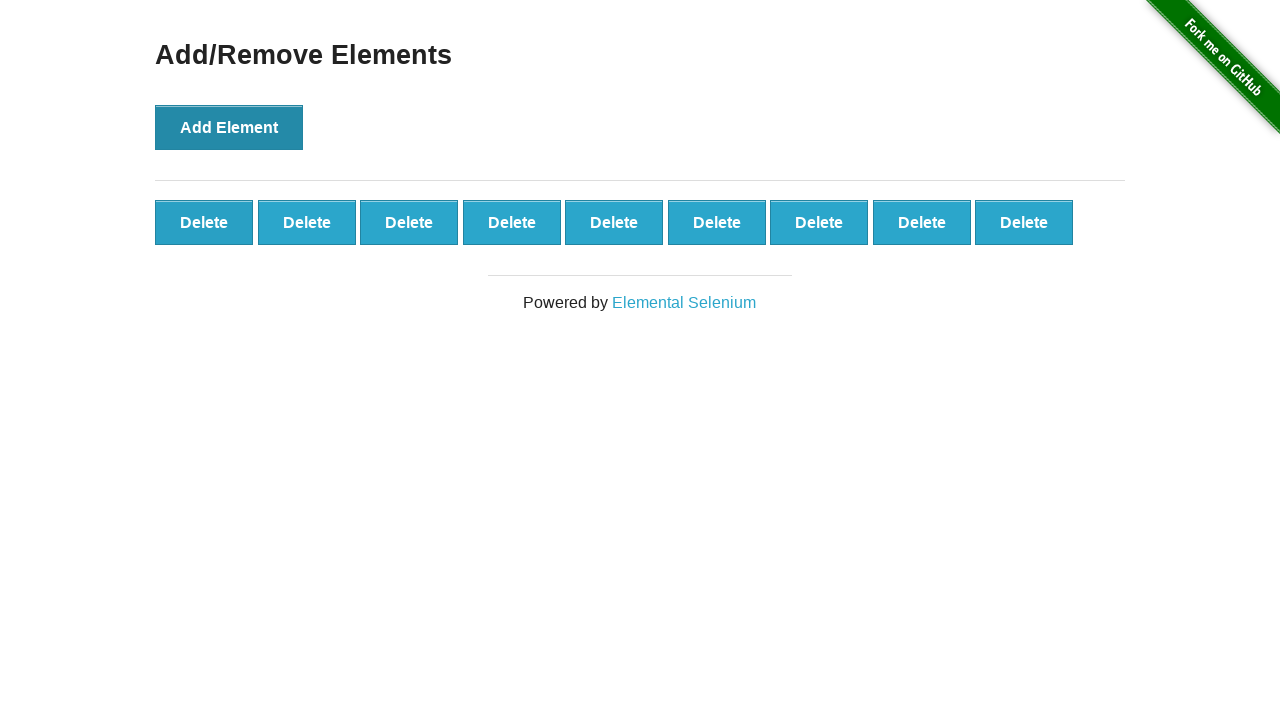

Clicked remove button on element (iteration 2/7) at (204, 222) on .added-manually
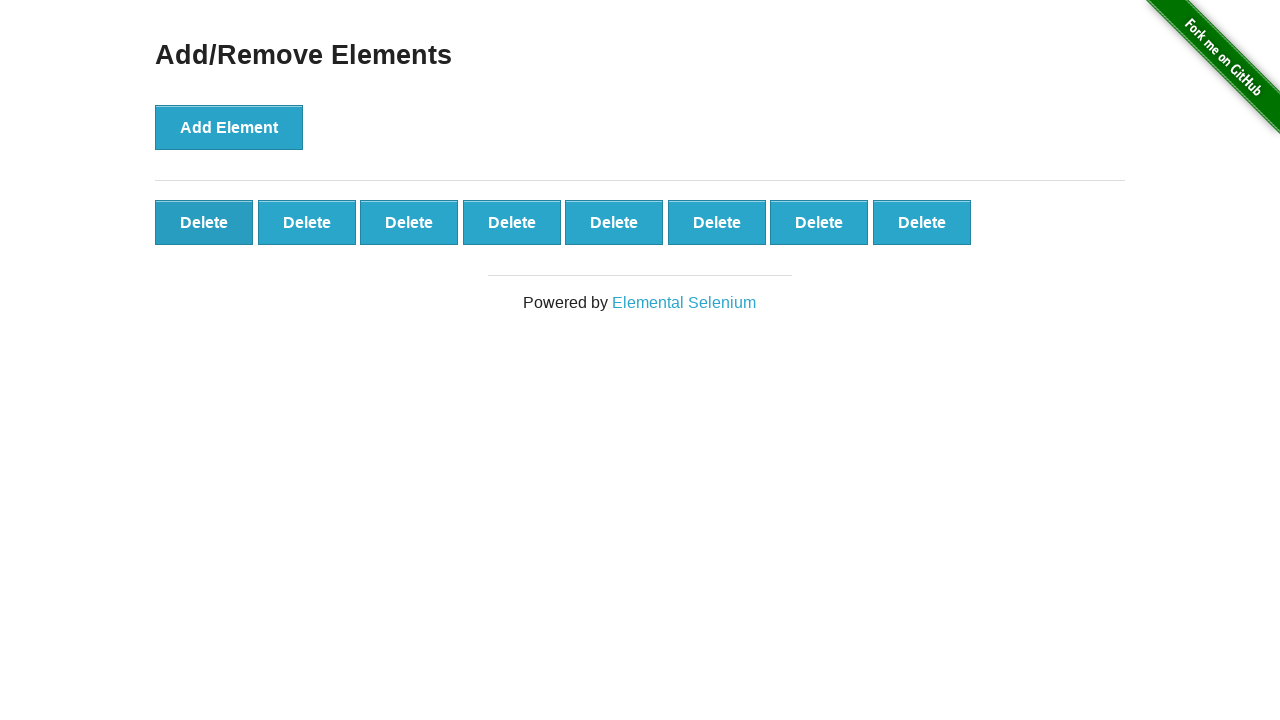

Clicked remove button on element (iteration 3/7) at (204, 222) on .added-manually
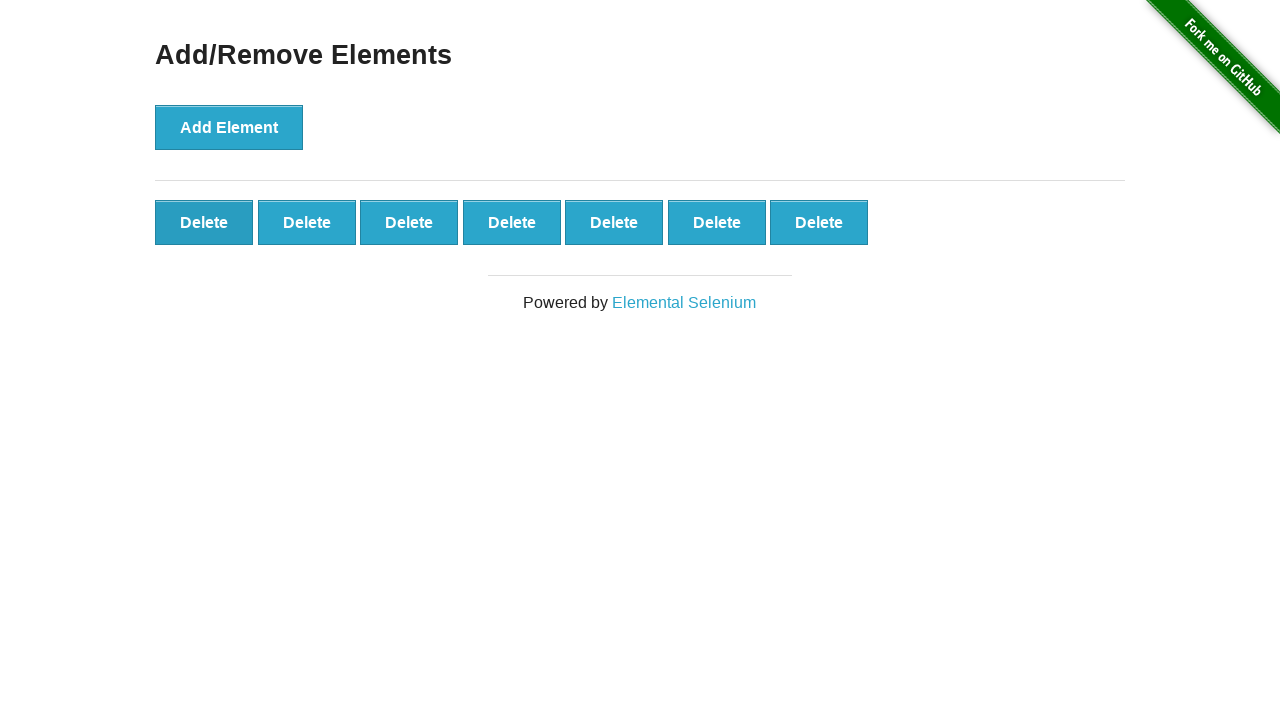

Clicked remove button on element (iteration 4/7) at (204, 222) on .added-manually
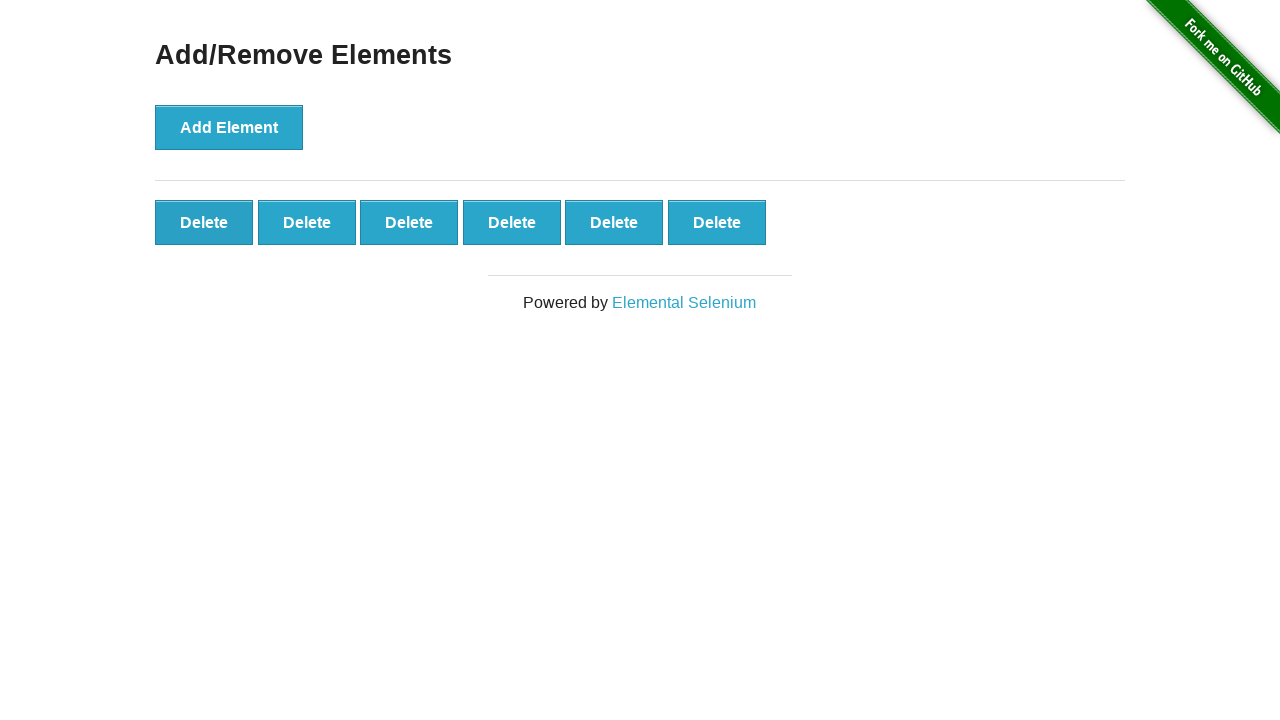

Clicked remove button on element (iteration 5/7) at (204, 222) on .added-manually
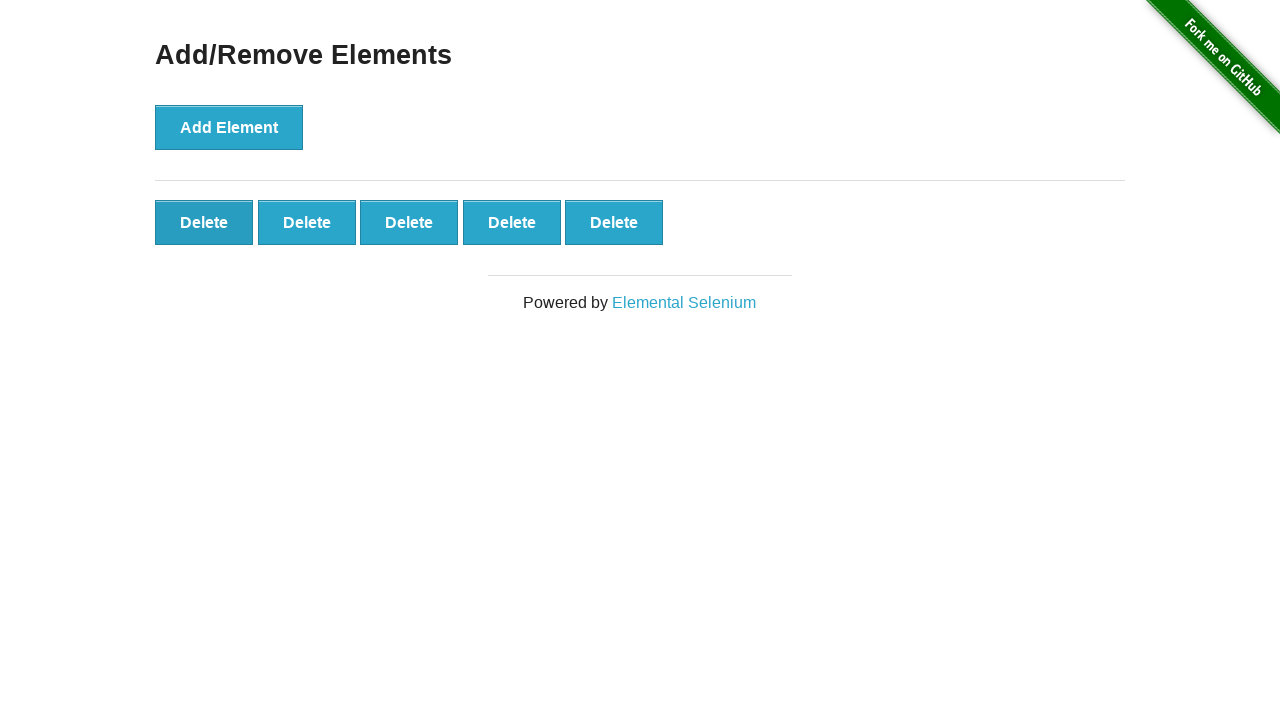

Clicked remove button on element (iteration 6/7) at (204, 222) on .added-manually
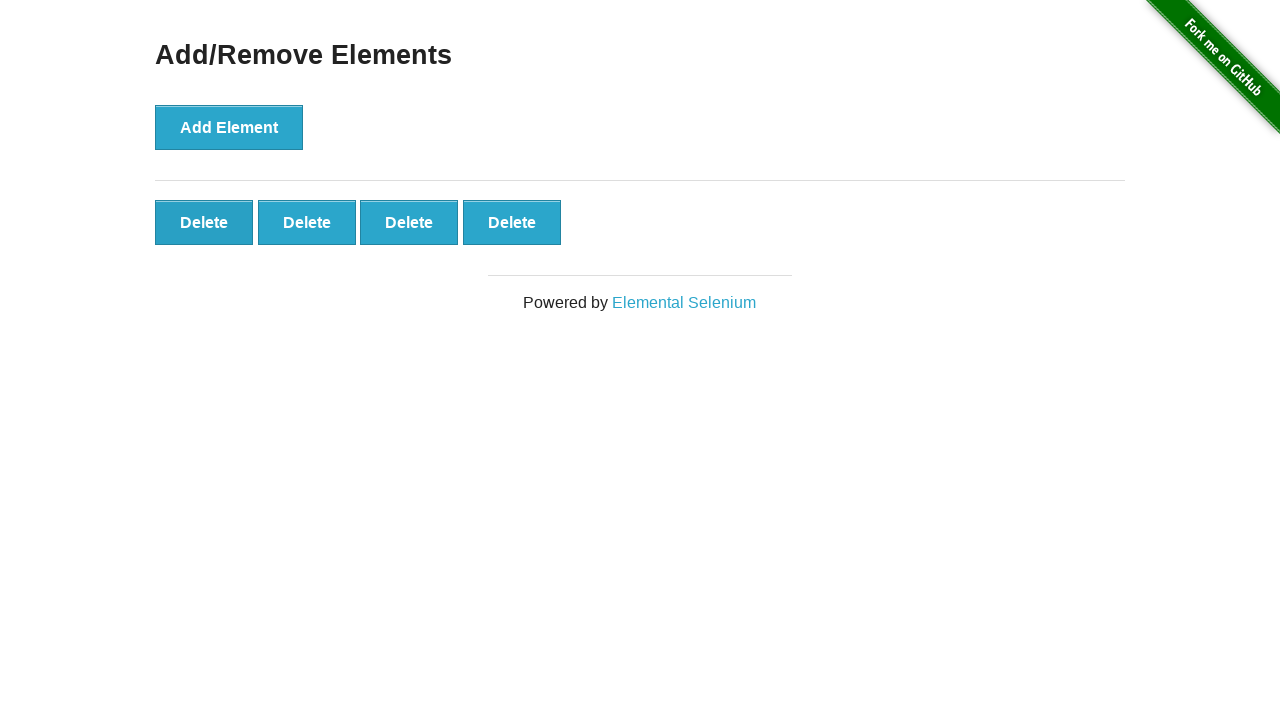

Clicked remove button on element (iteration 7/7) at (204, 222) on .added-manually
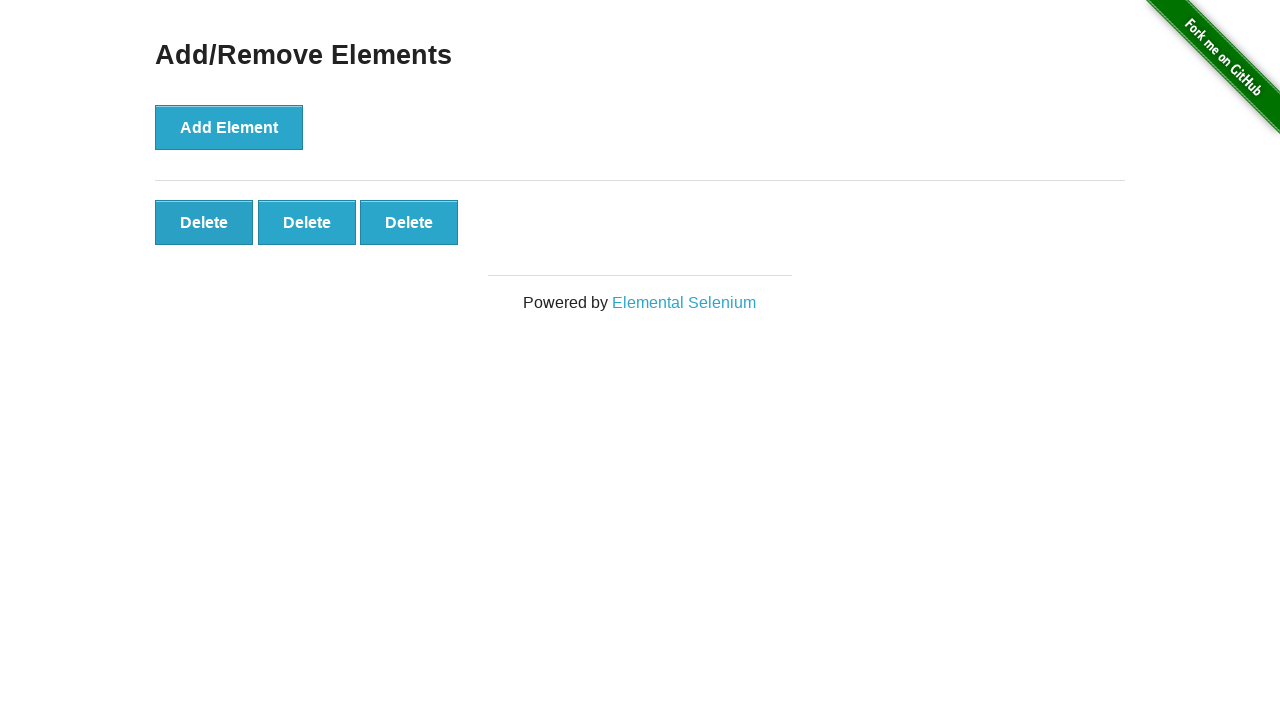

Located all remaining elements with class 'added-manually'
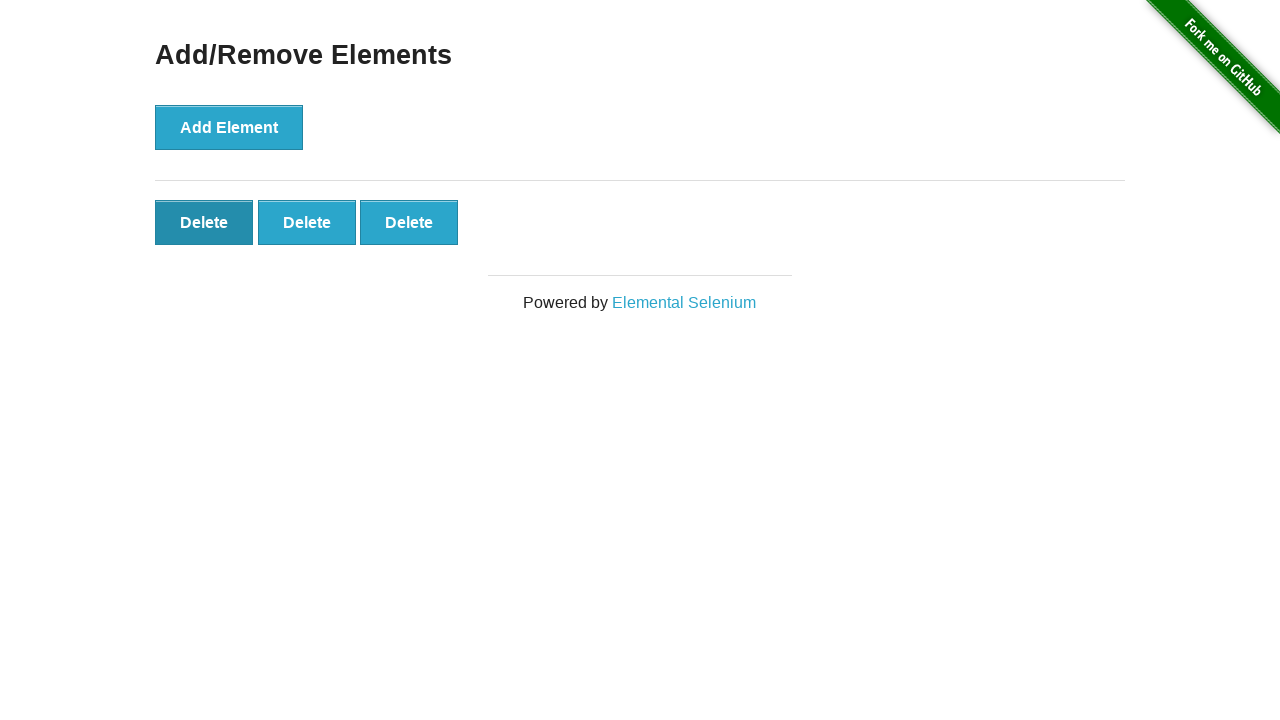

Verified that exactly 3 elements remain
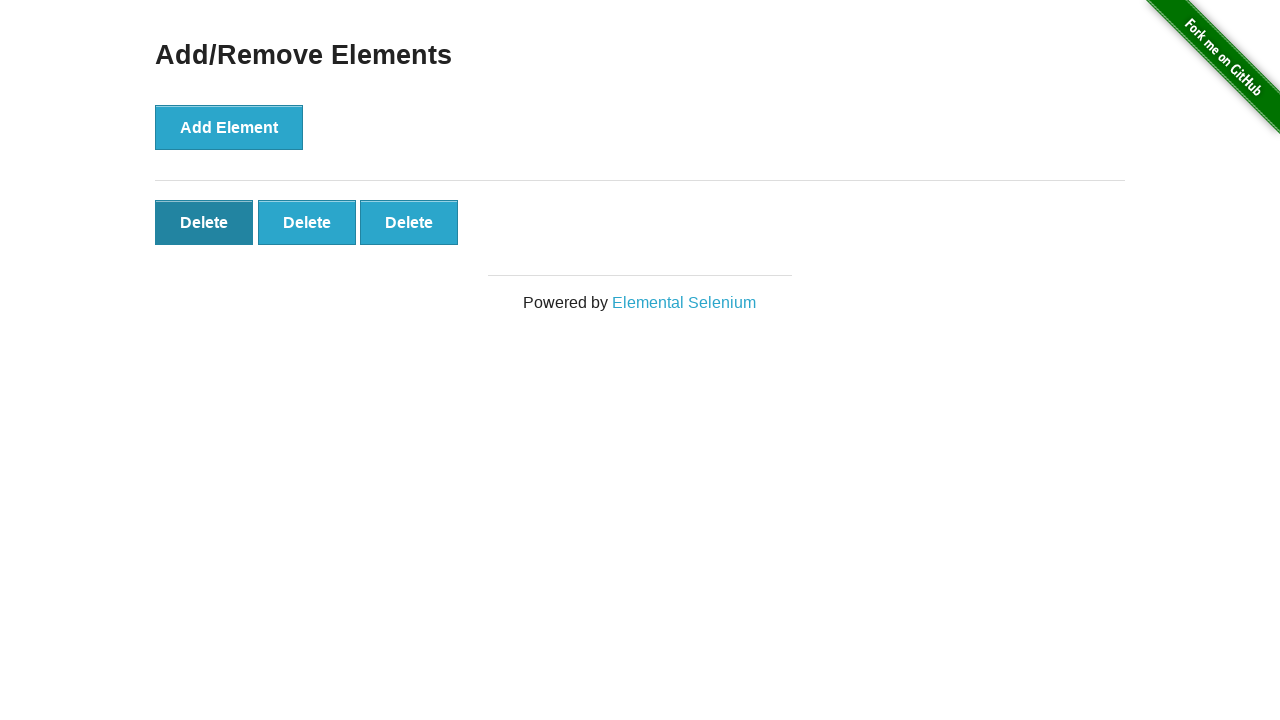

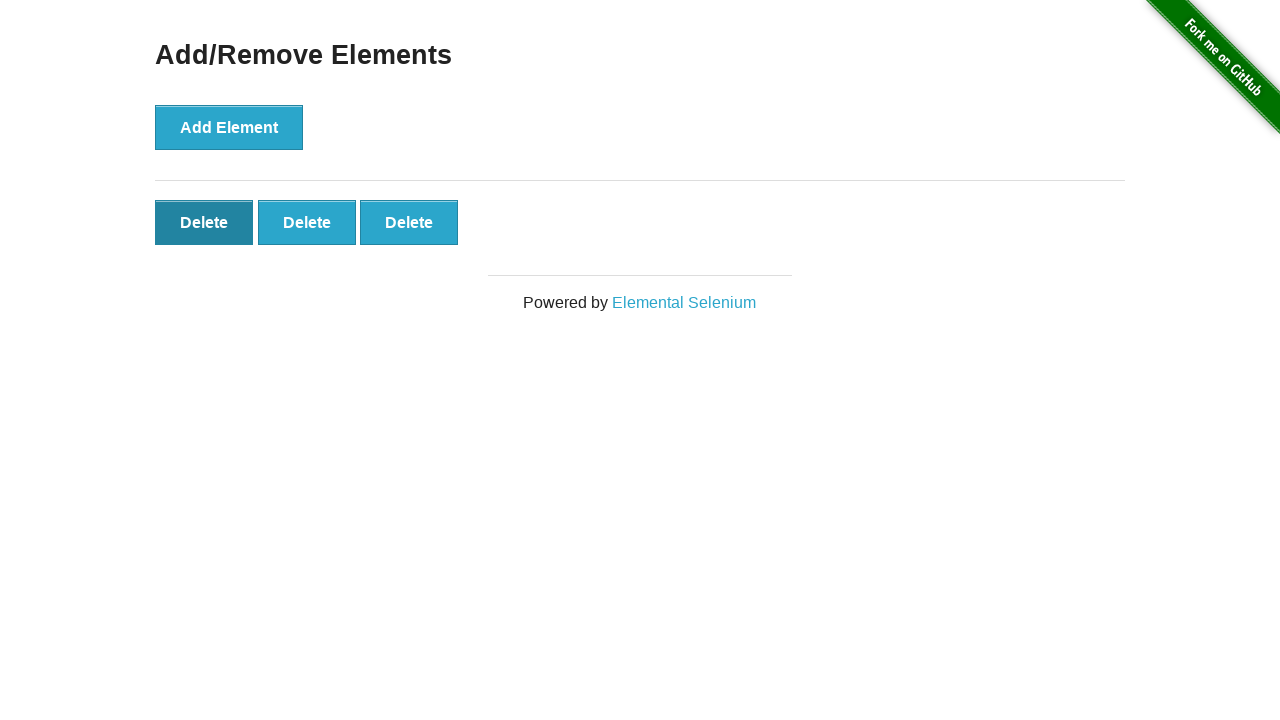